Tests browser back navigation by navigating to a demo site, clicking the 'Make Appointment' button to go to another page, then using the back button to return to the previous page.

Starting URL: http://demoaut.katalon.com/

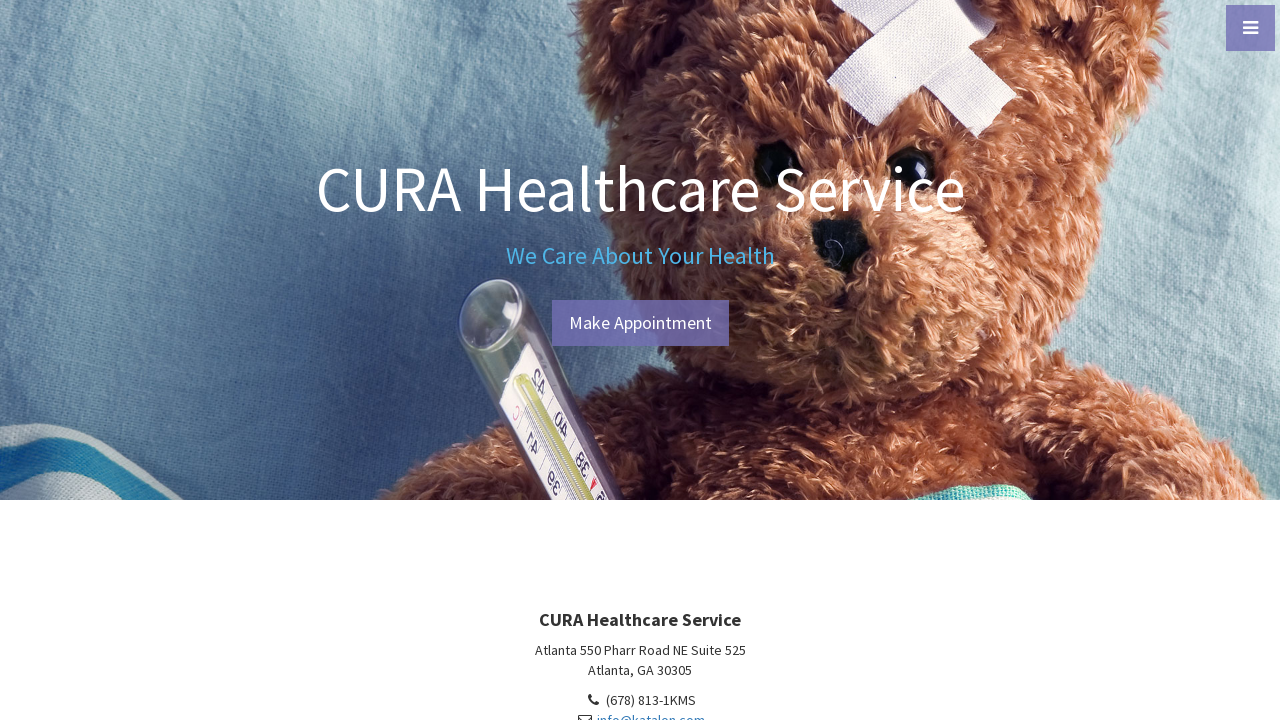

Clicked 'Make Appointment' button at (640, 323) on text=Make Appointment
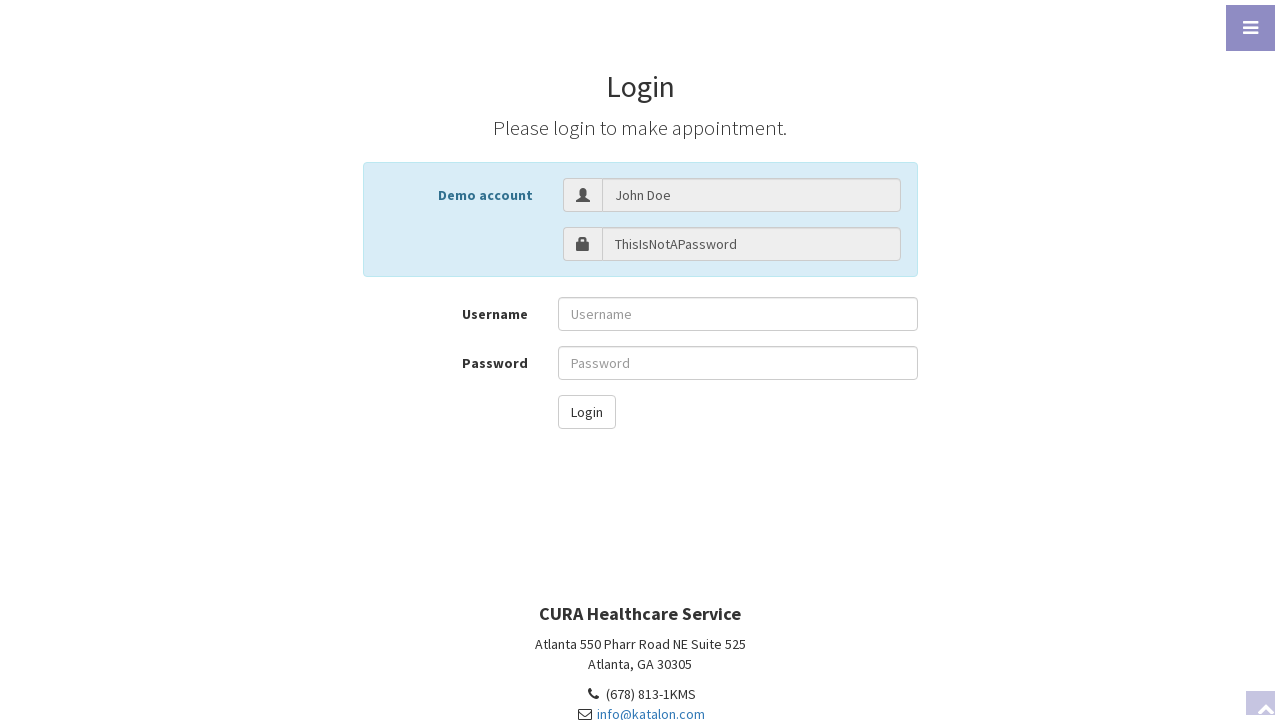

Wait for page load after clicking Make Appointment
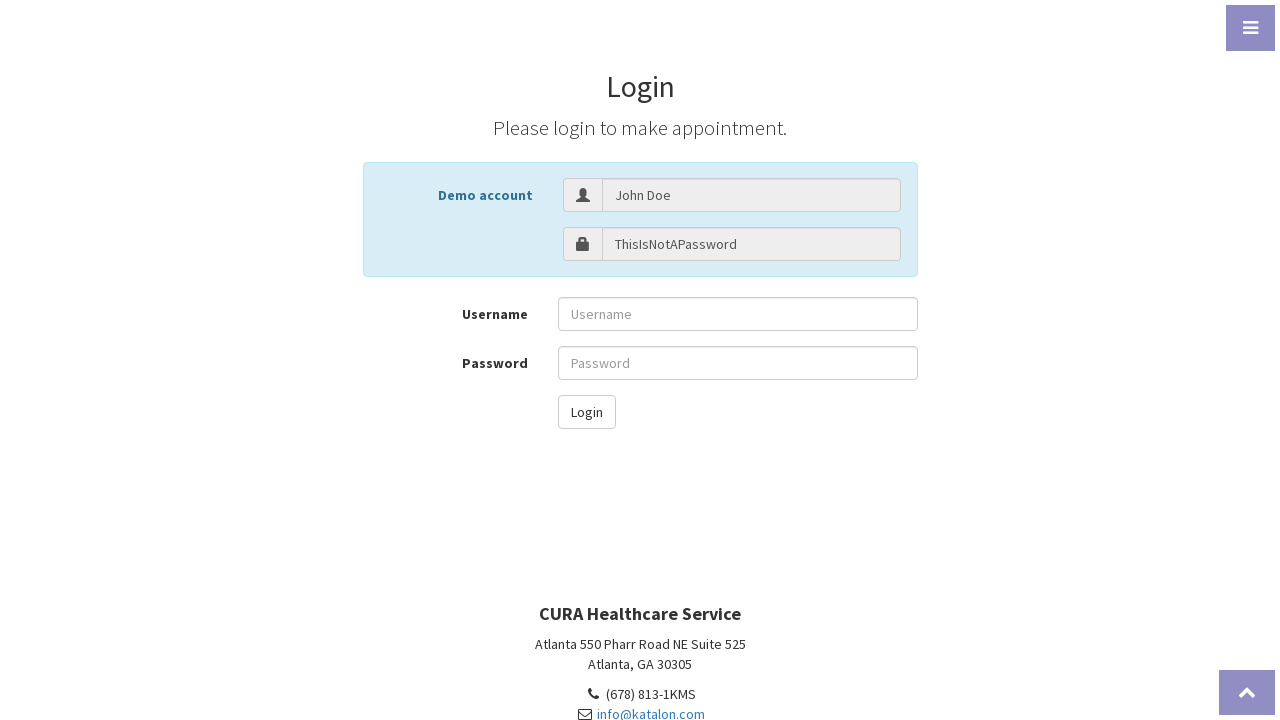

Navigated back to previous page using browser back button
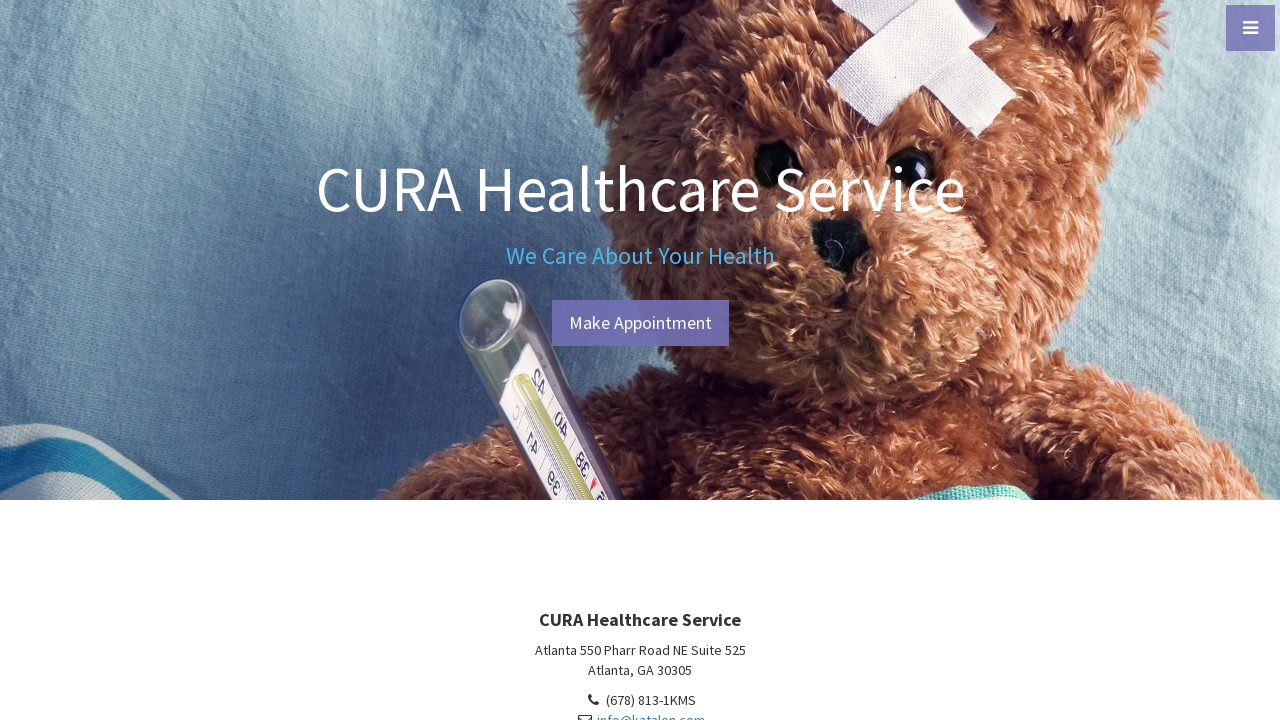

Wait for page load after navigating back
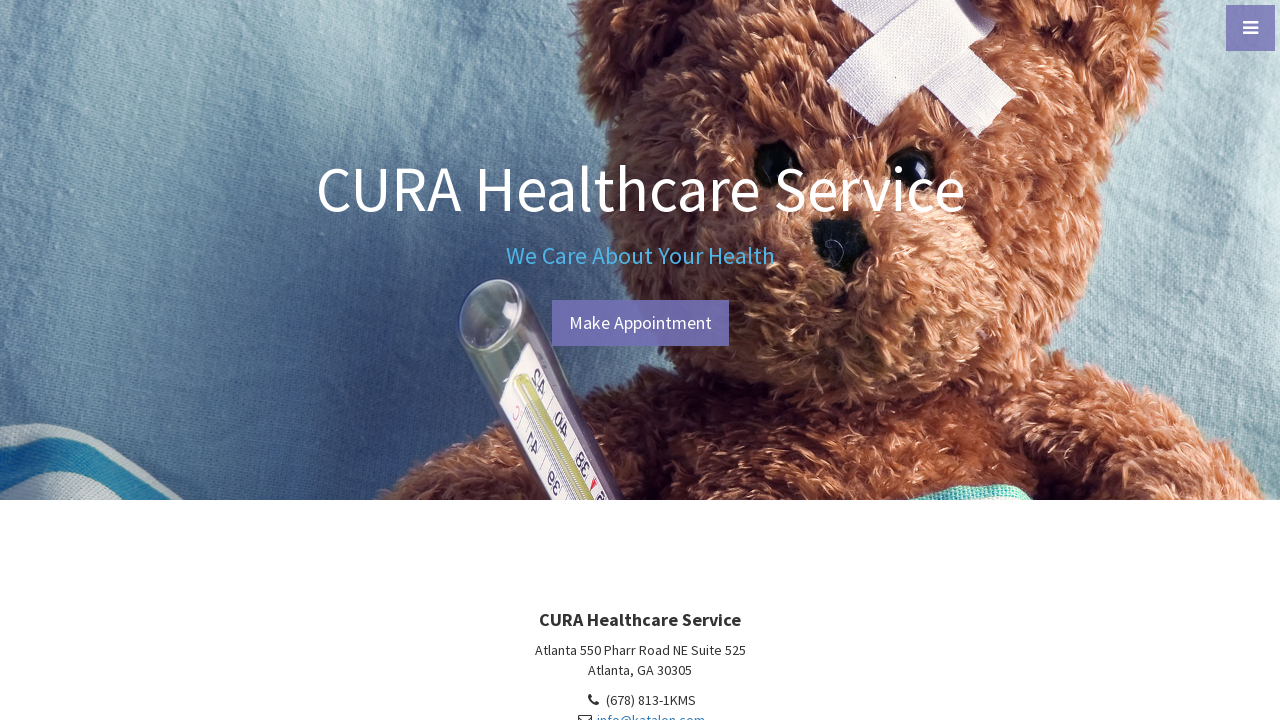

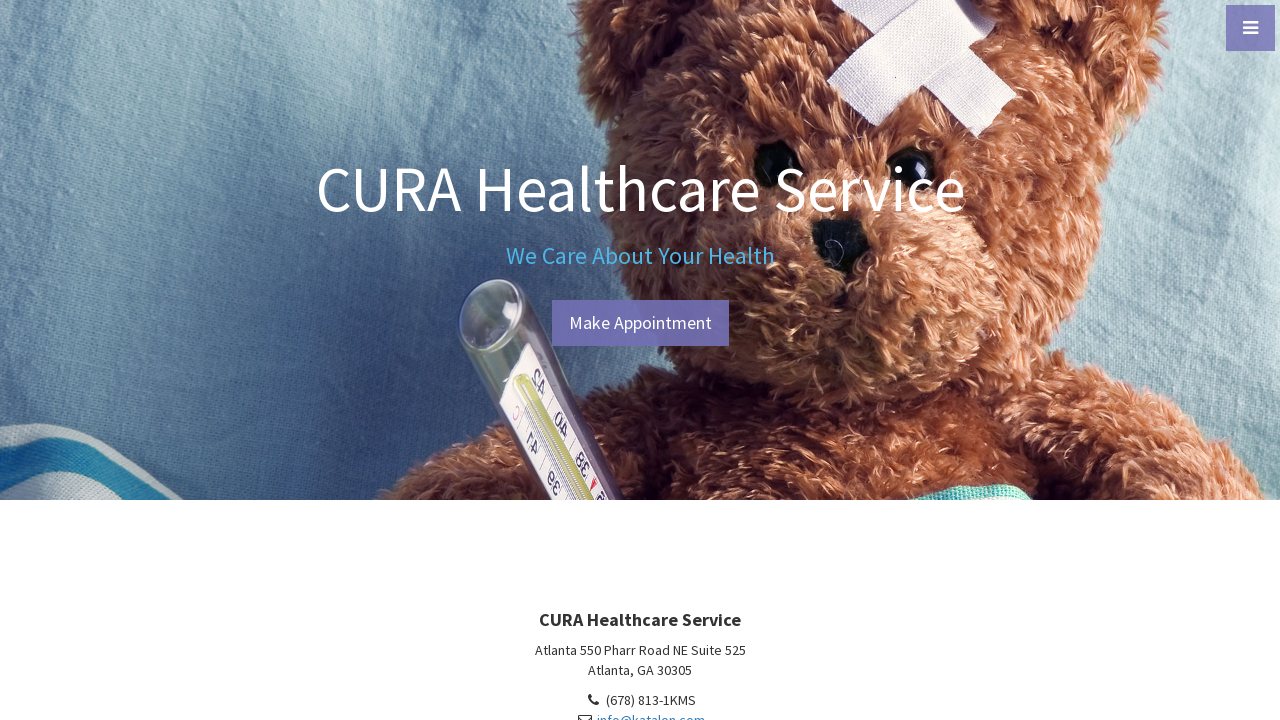